Adds a product to cart, opens checkout modal, fills form with invalid card information, and attempts purchase

Starting URL: https://www.demoblaze.com

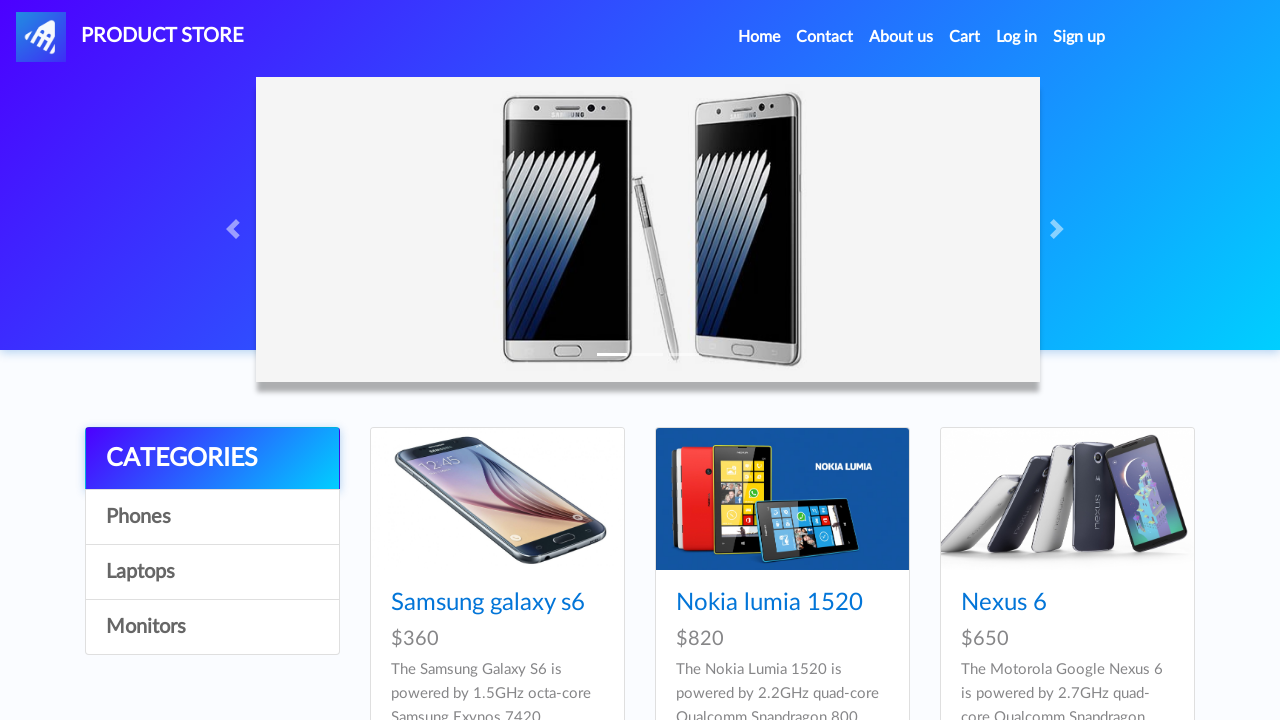

Set up dialog handler to accept all dialogs
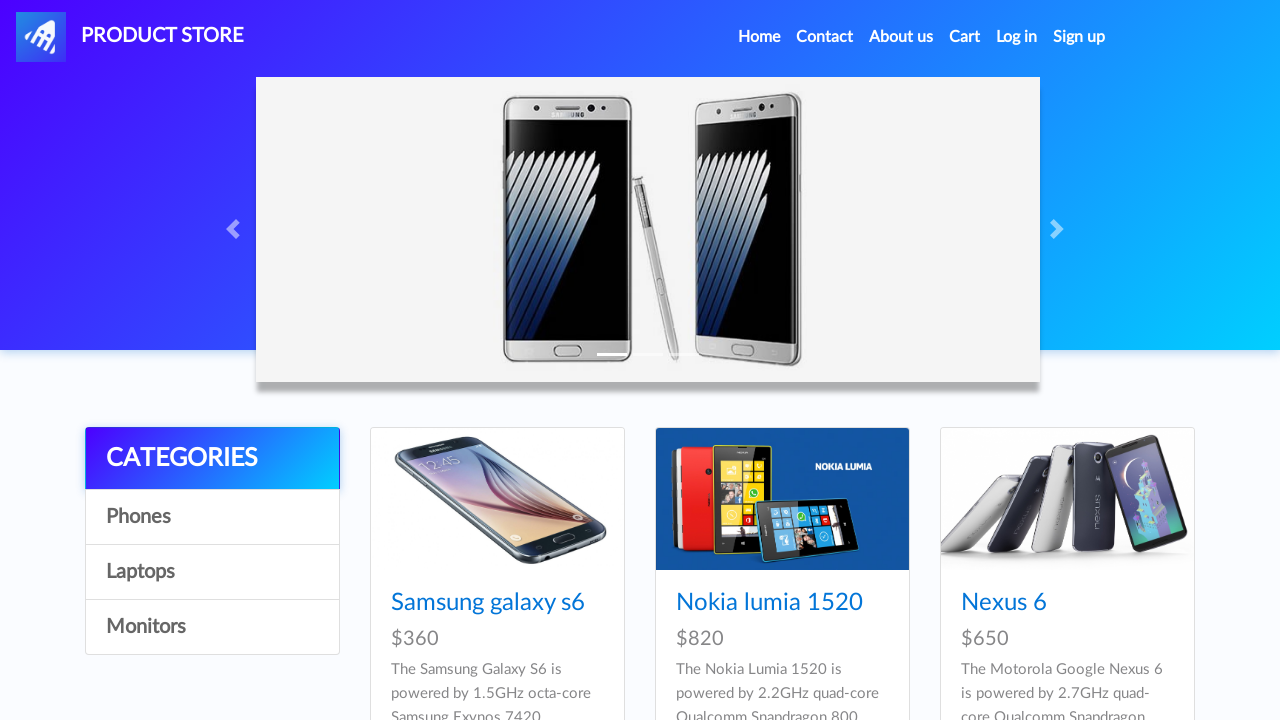

Waited for product card titles to load
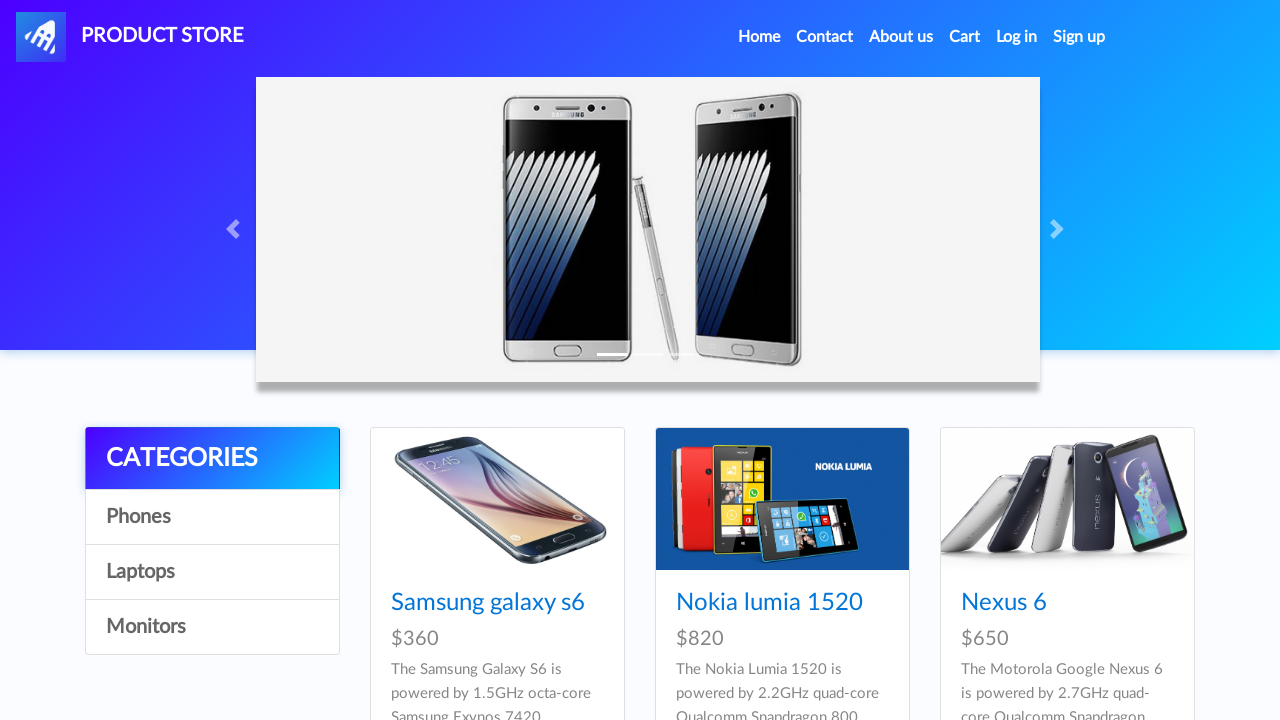

Clicked on HTC One M9 product at (461, 361) on a:has-text('HTC One M9')
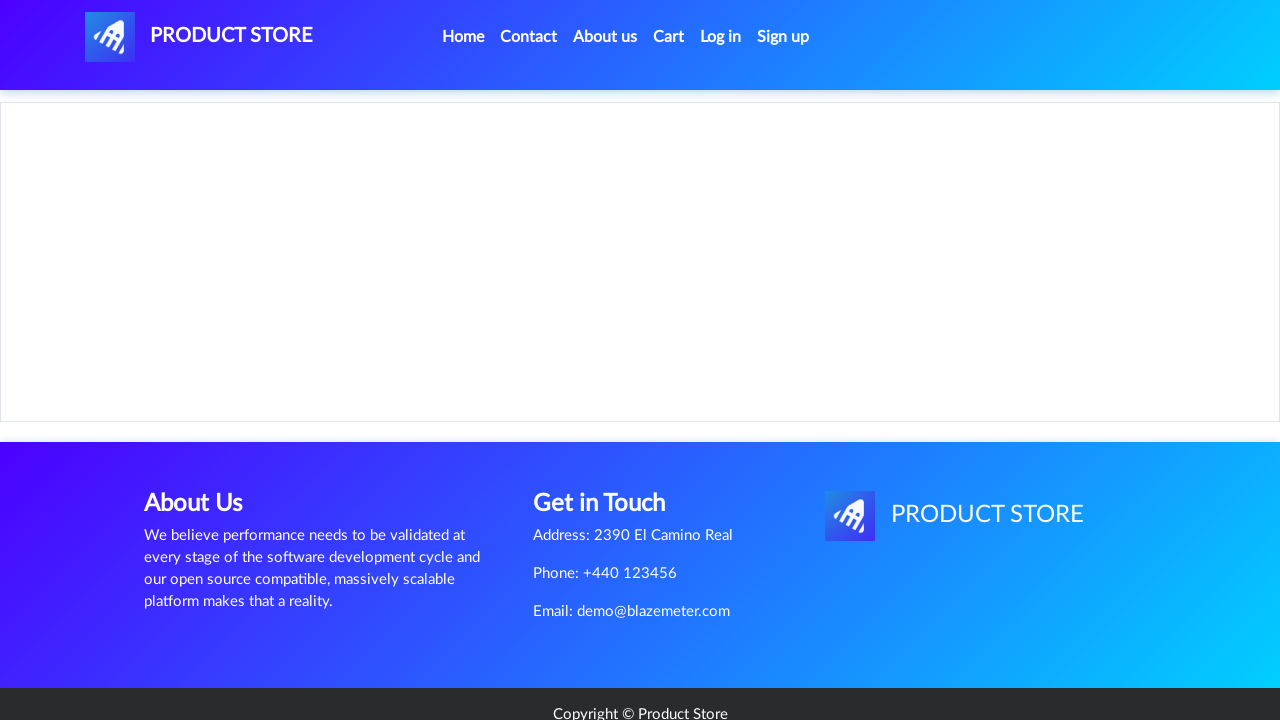

Product details page loaded
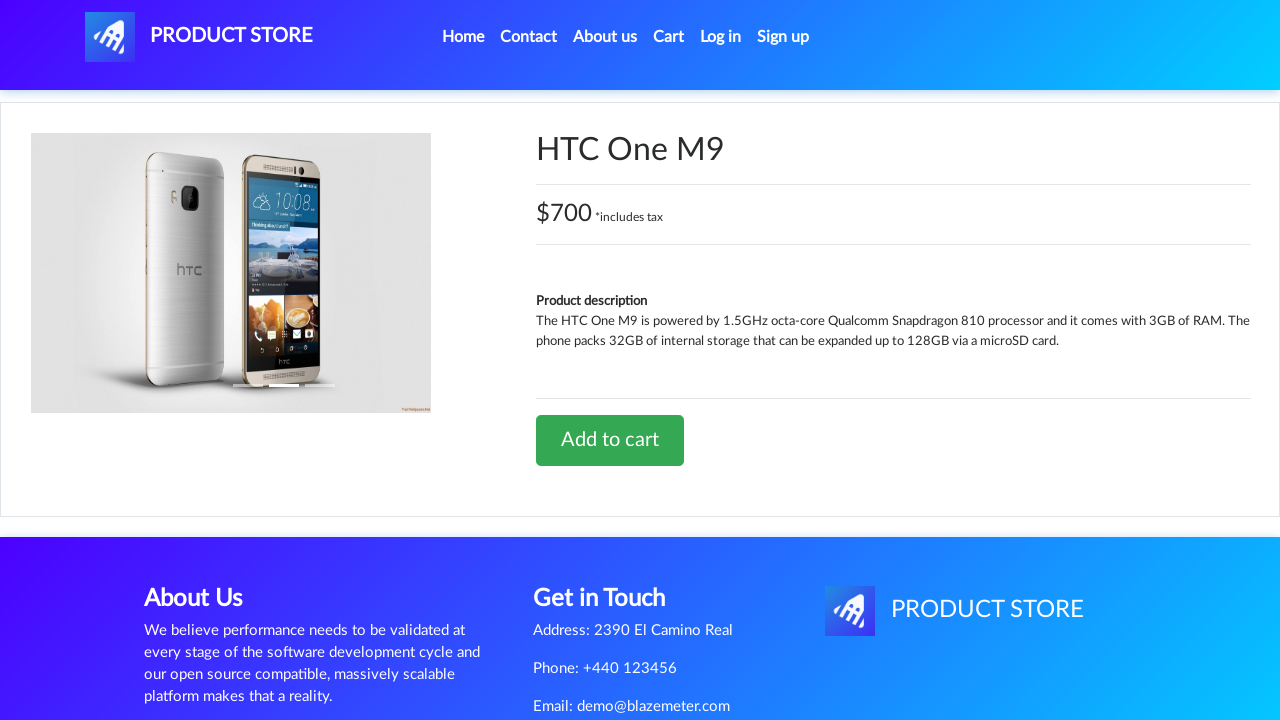

Clicked 'Add to cart' button at (610, 440) on a:has-text('Add to cart')
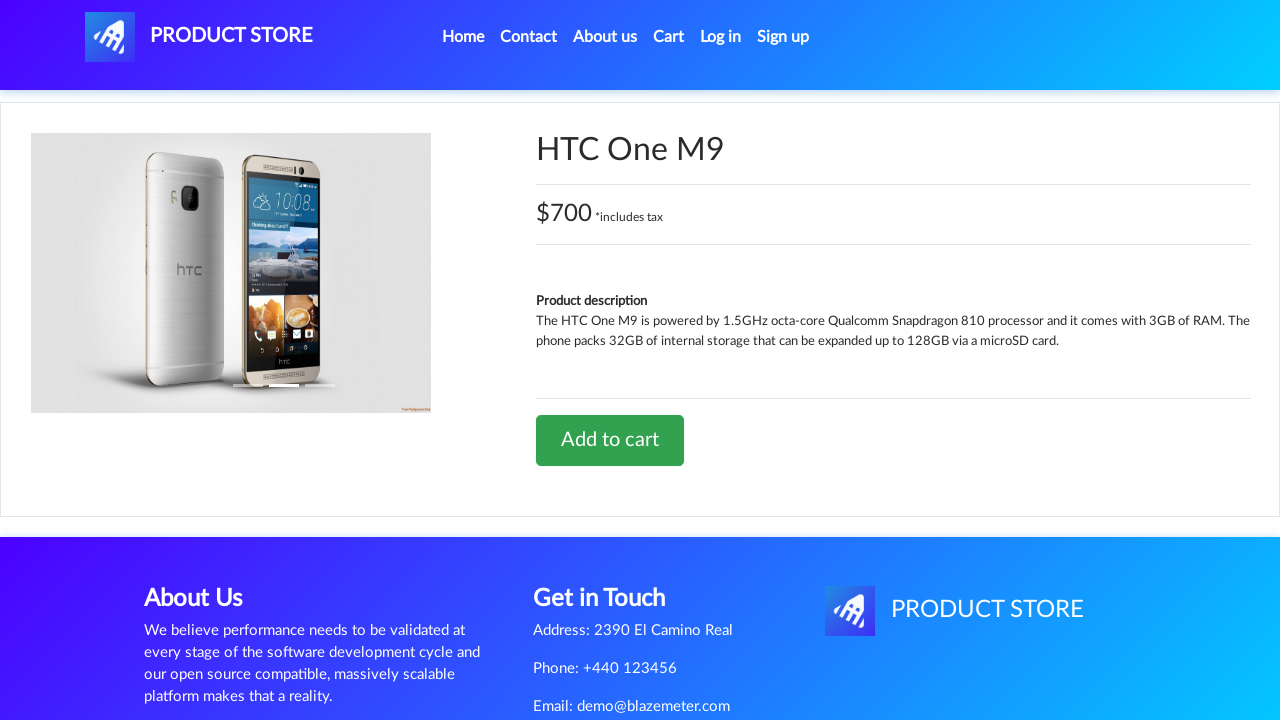

Waited for add to cart operation to complete
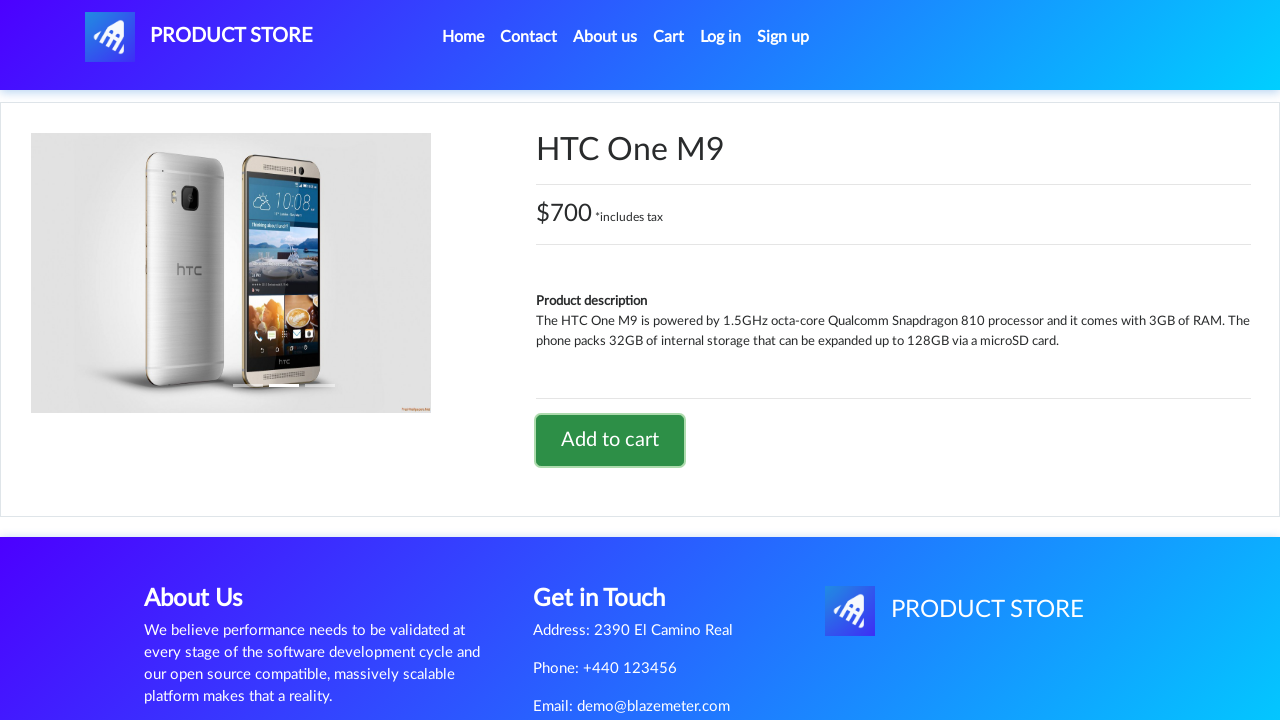

Clicked cart button to navigate to shopping cart at (669, 37) on #cartur
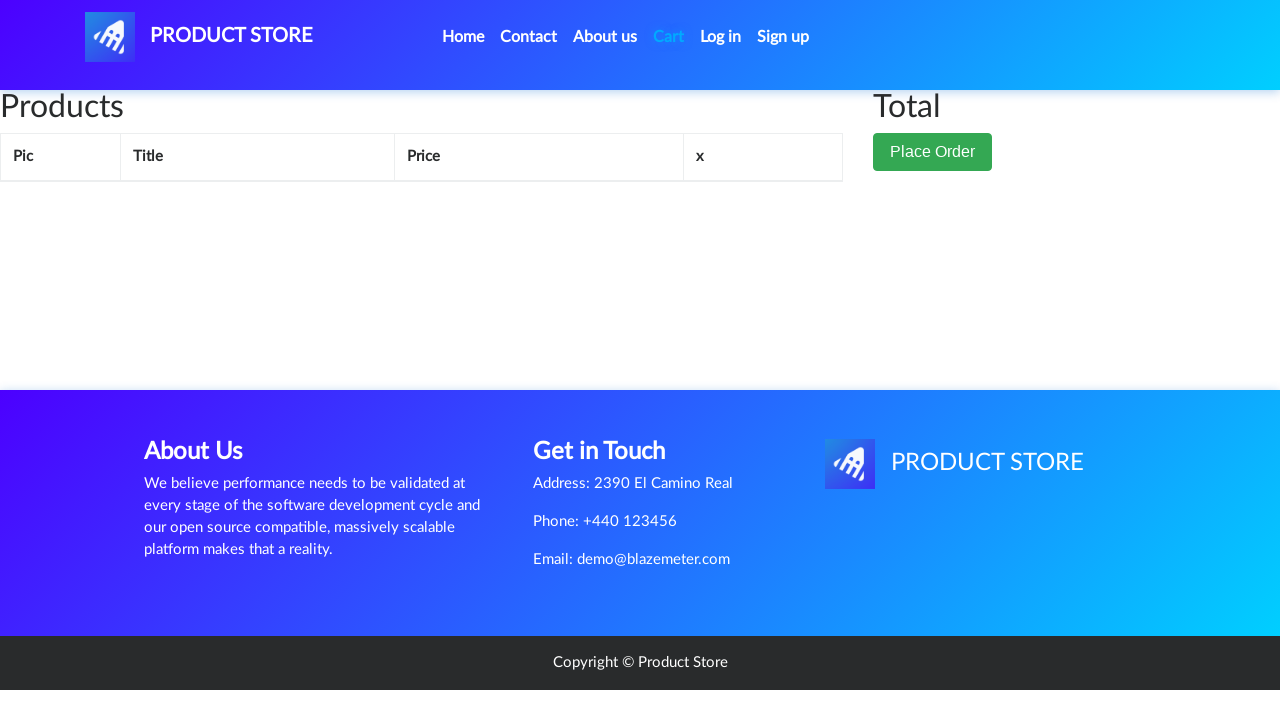

Cart table loaded with items
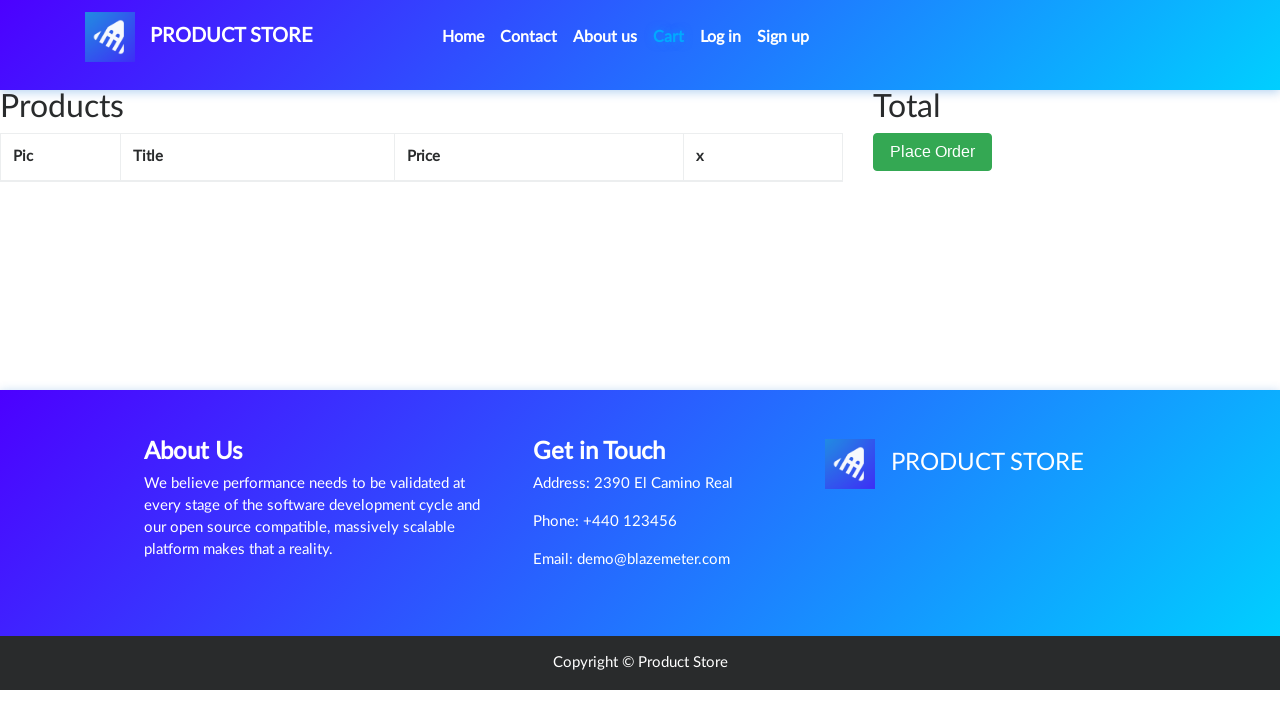

Clicked 'Place Order' button at (933, 191) on button[data-target='#orderModal']
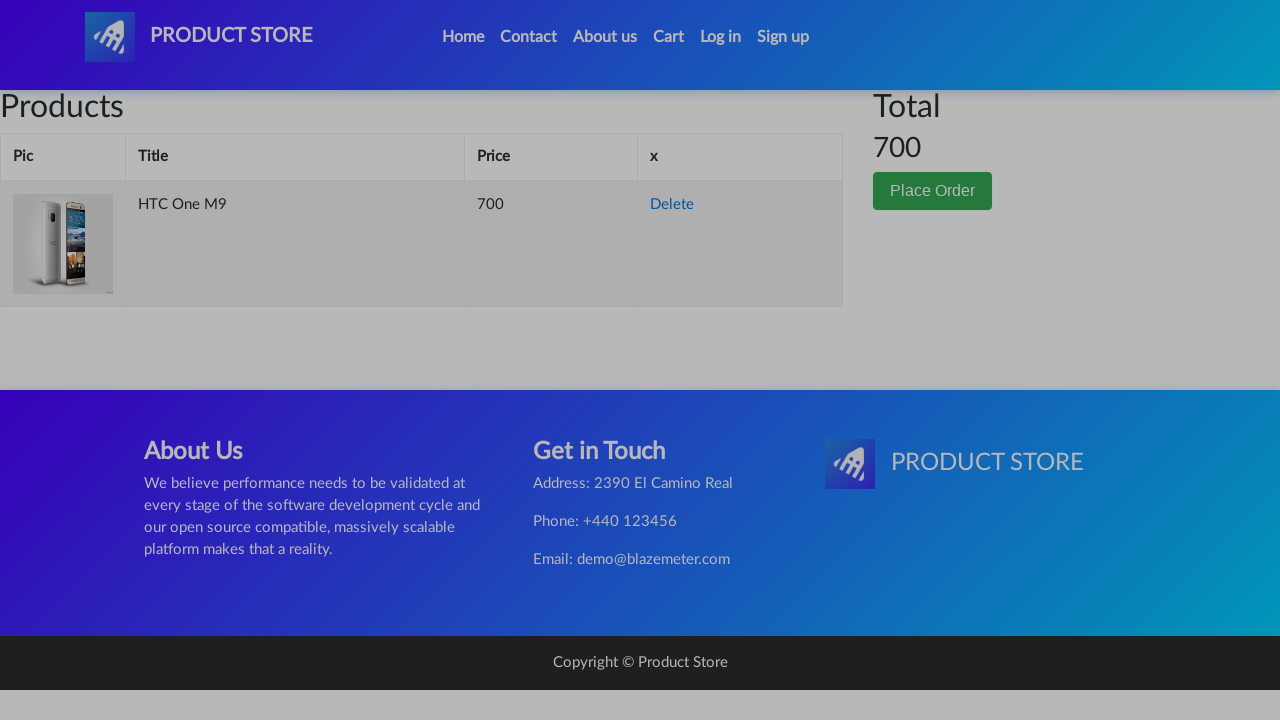

Order modal appeared on screen
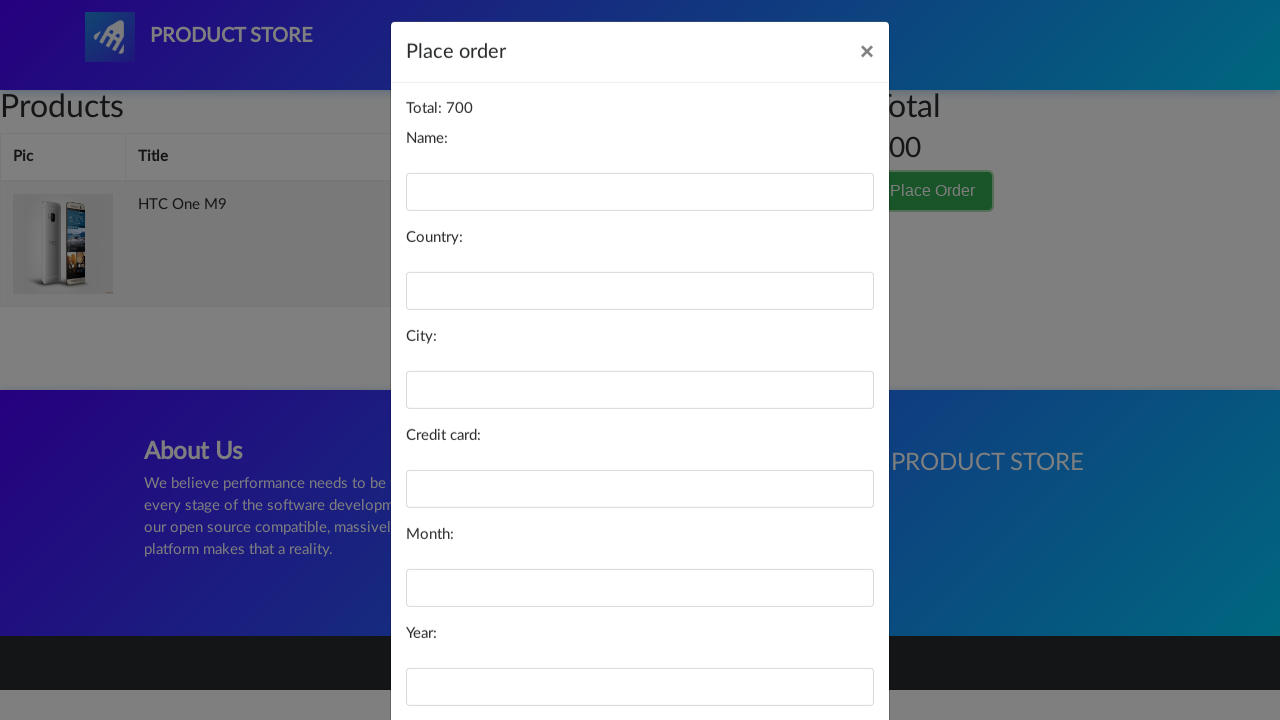

Filled in name field with 'Test User' on #name
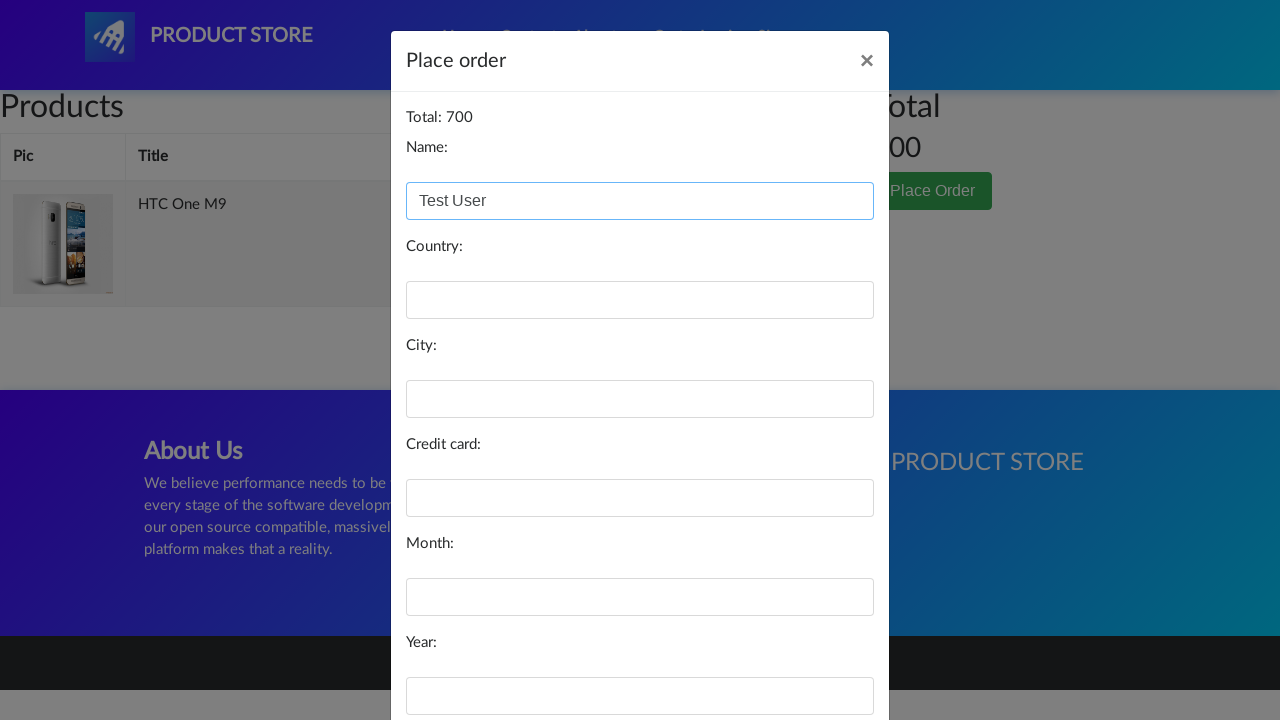

Filled in country field with 'Canada' on #country
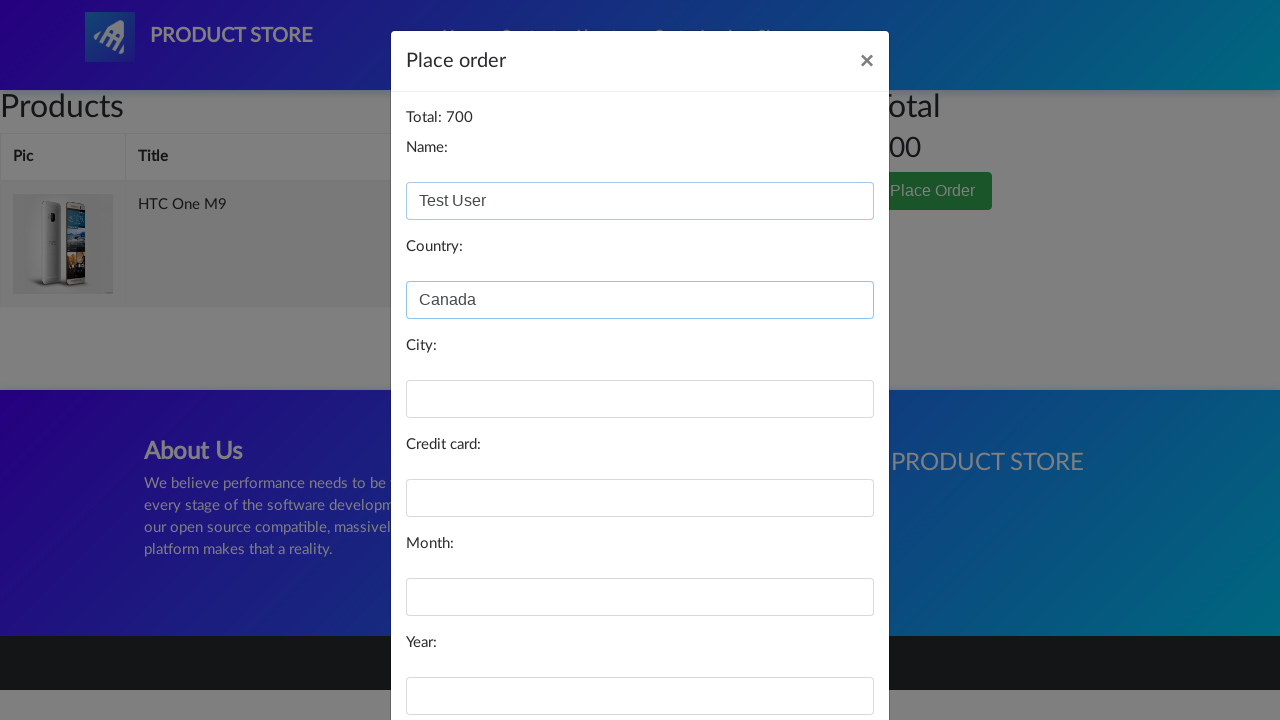

Filled in city field with 'Toronto' on #city
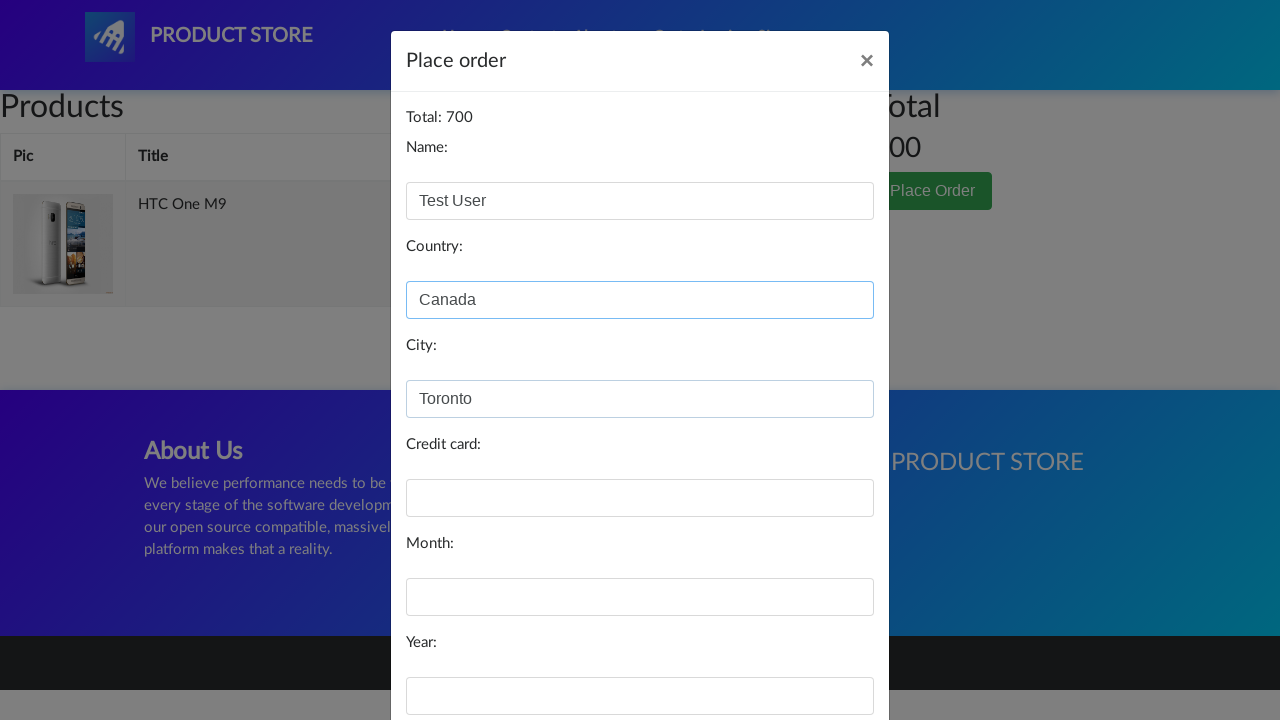

Filled in card field with invalid card number 'invalid_card_123' on #card
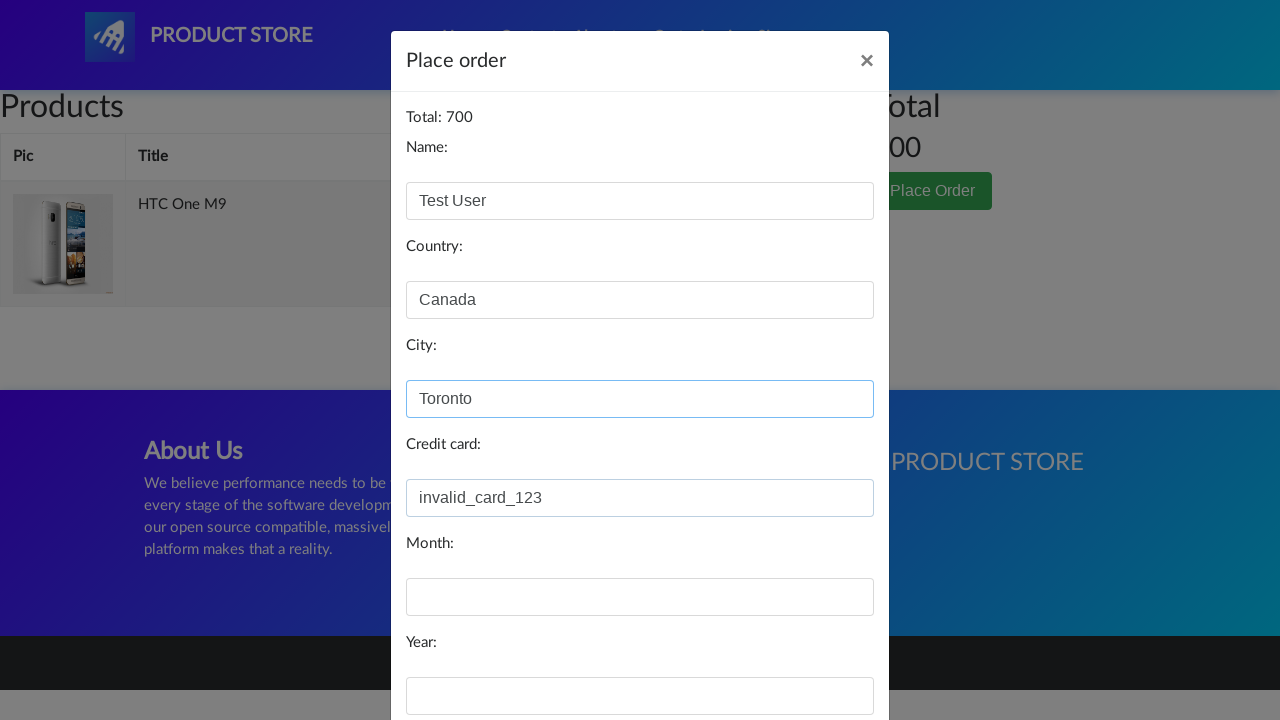

Filled in month field with '06' on #month
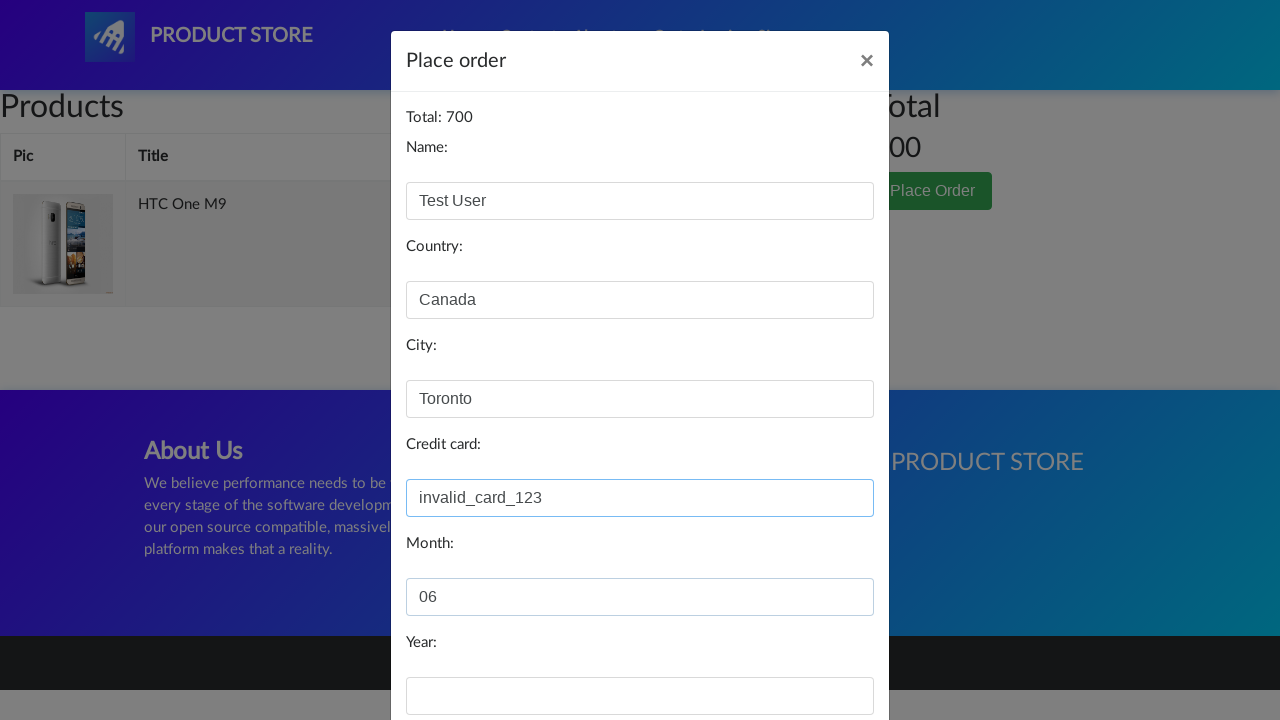

Filled in year field with '2024' on #year
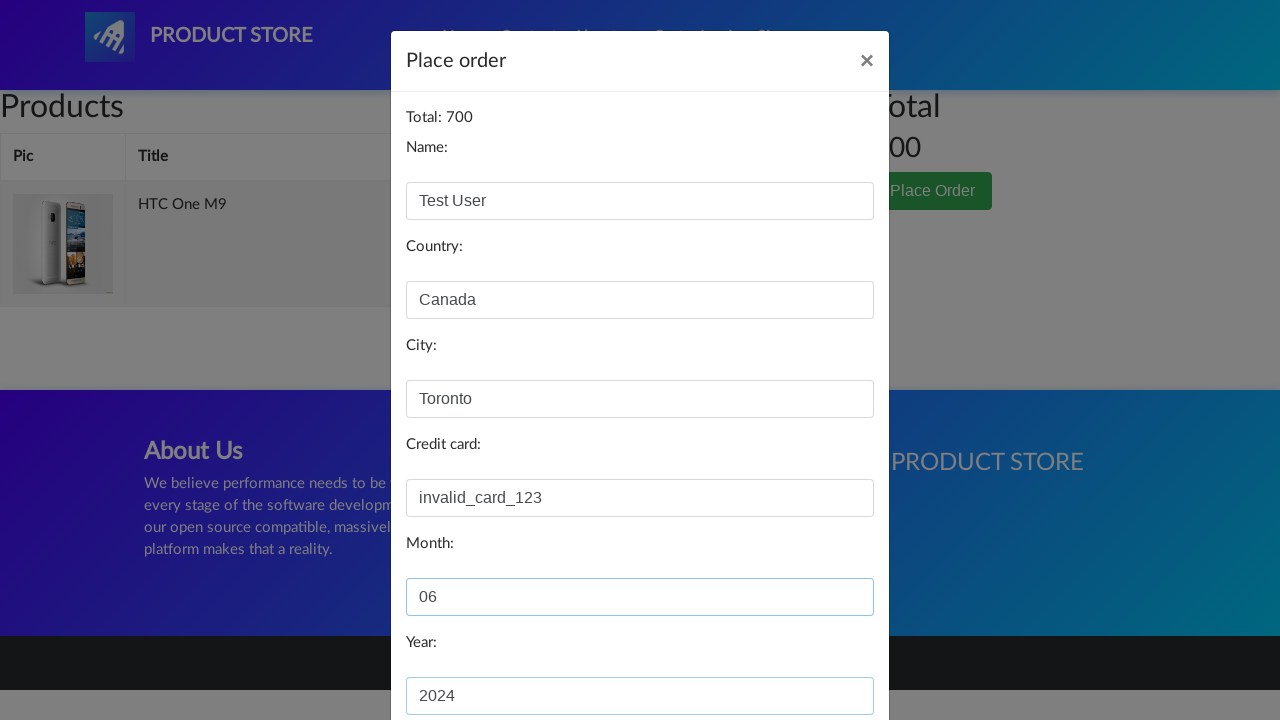

Clicked 'Purchase' button to attempt order with invalid card at (823, 655) on button[onclick='purchaseOrder()']
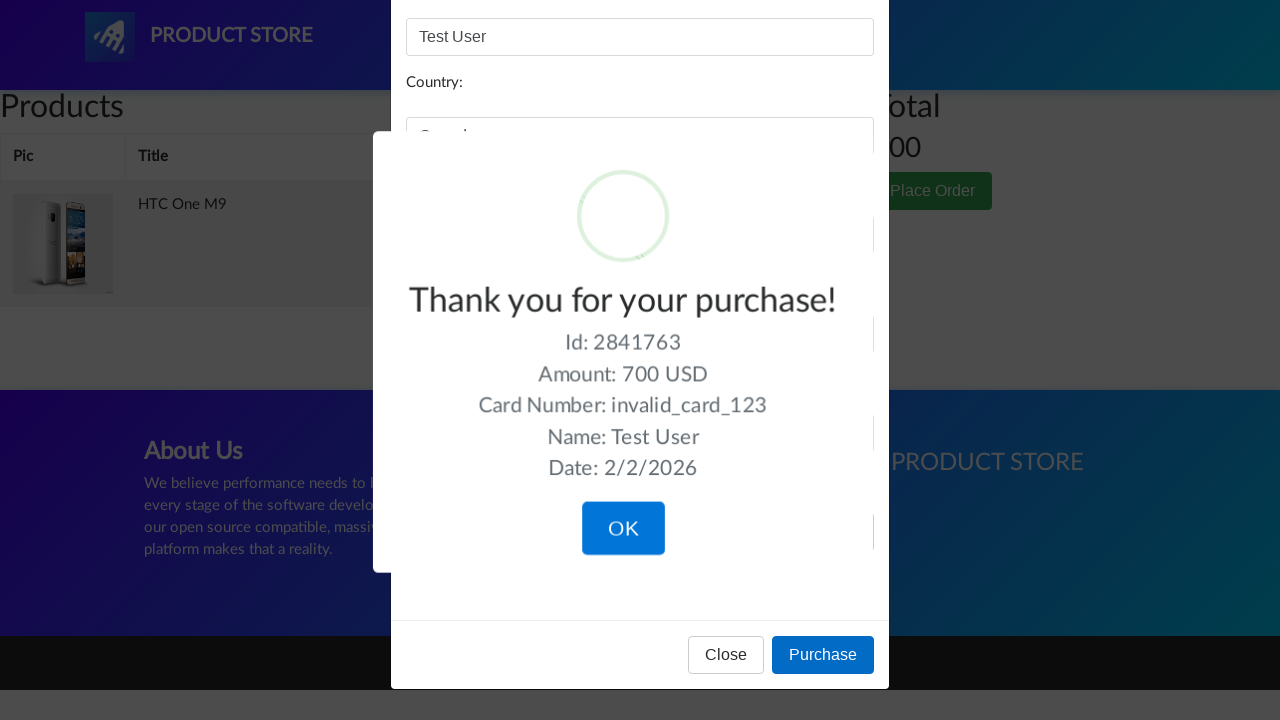

Waited for purchase operation response
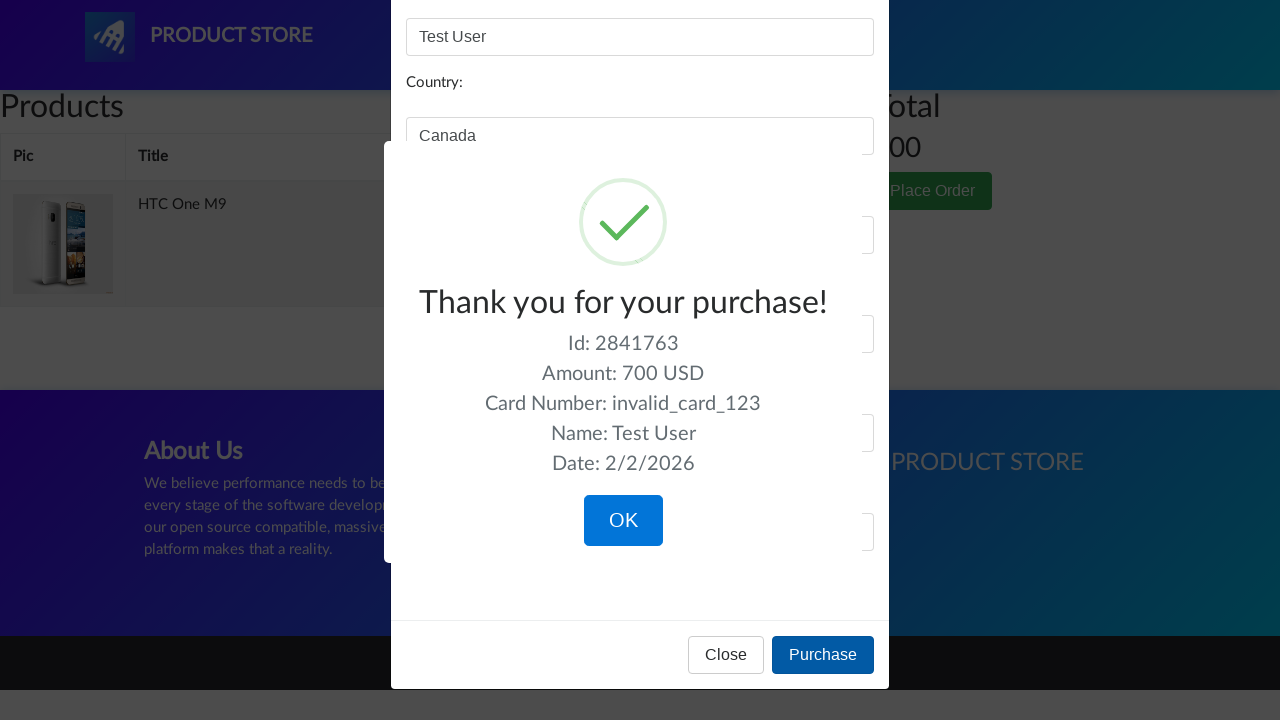

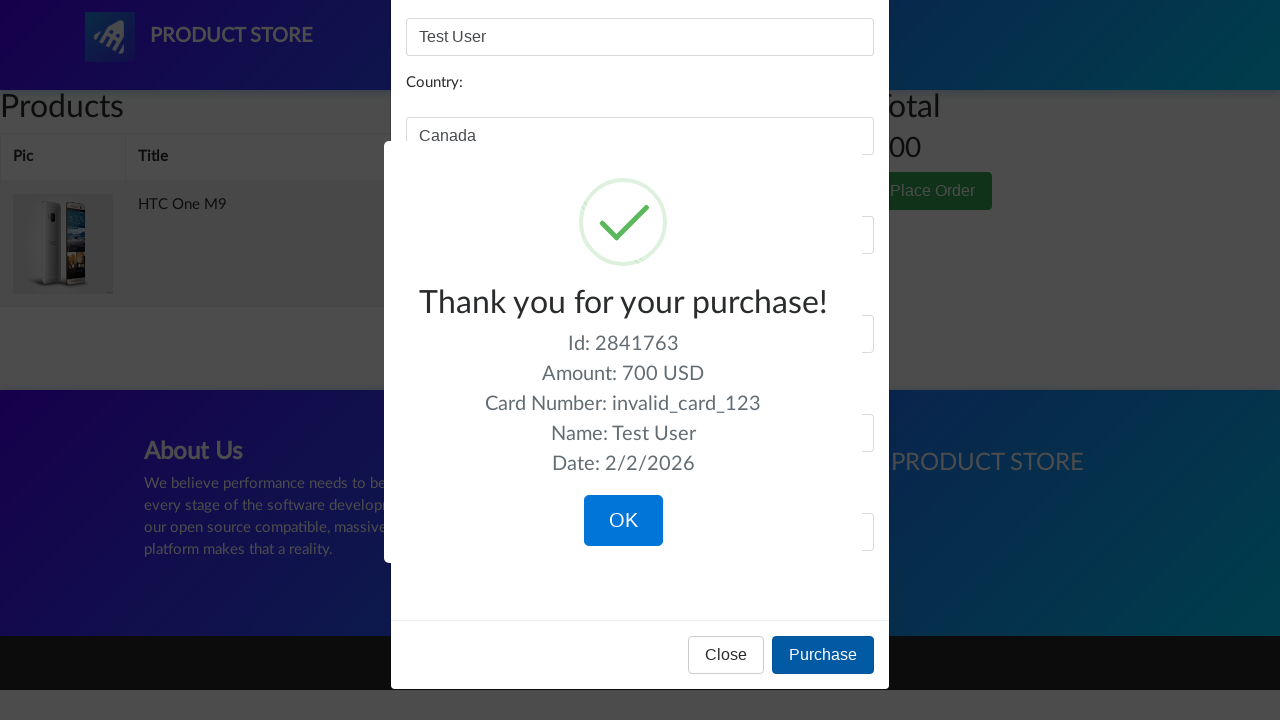